Tests jQuery UI date picker interaction by opening the picker, navigating to a specific month/year (April 2026), and selecting a specific date (20th).

Starting URL: https://jqueryui.com/datepicker/

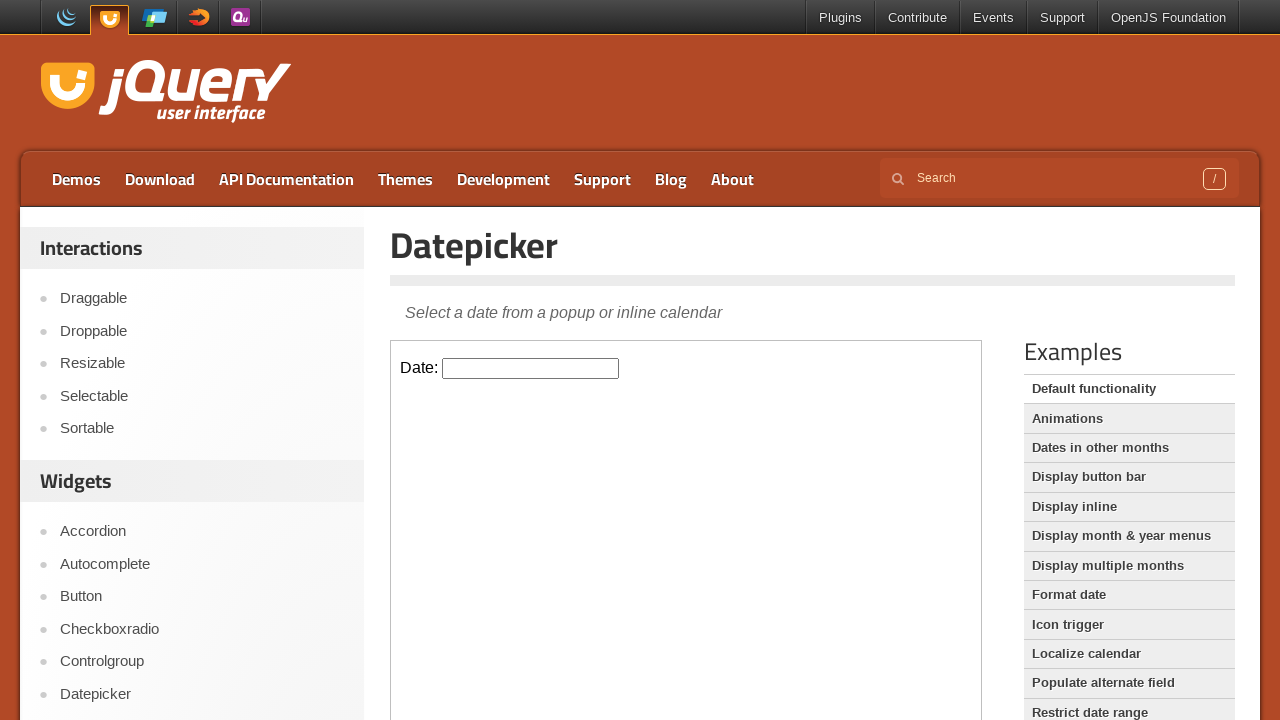

Located iframe containing the date picker
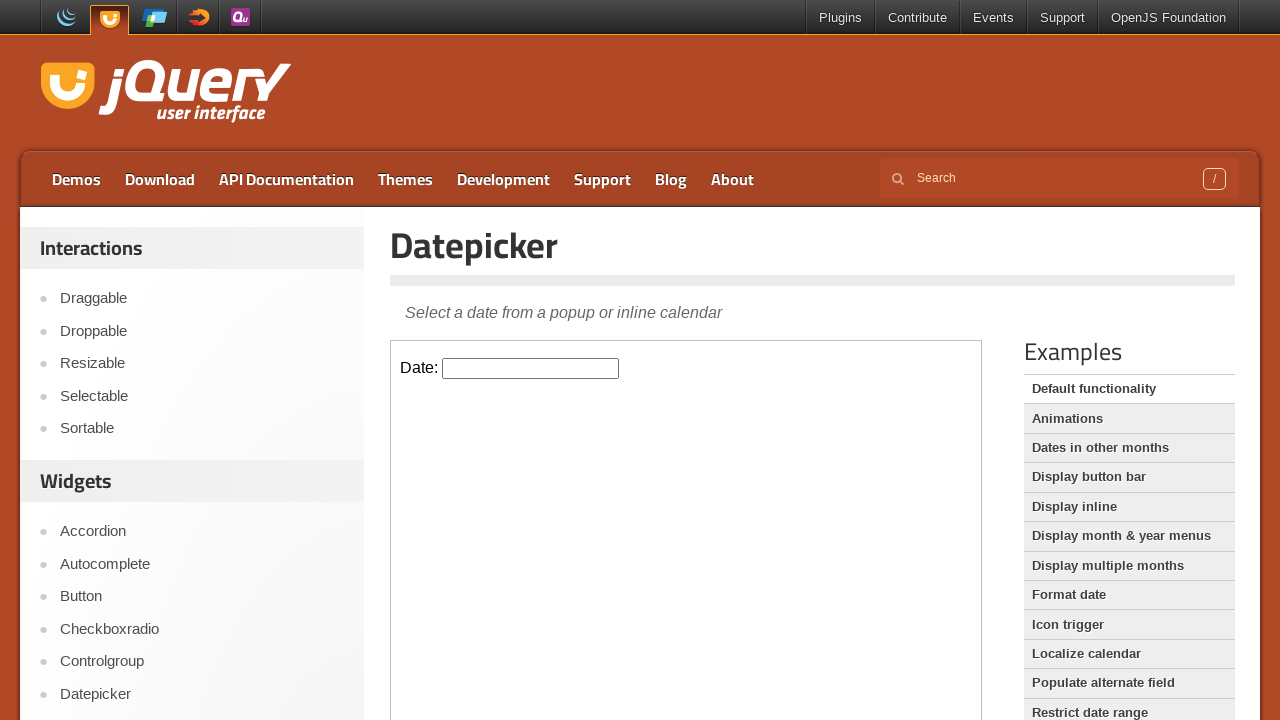

Clicked date picker input to open calendar at (531, 368) on iframe.demo-frame >> internal:control=enter-frame >> #datepicker
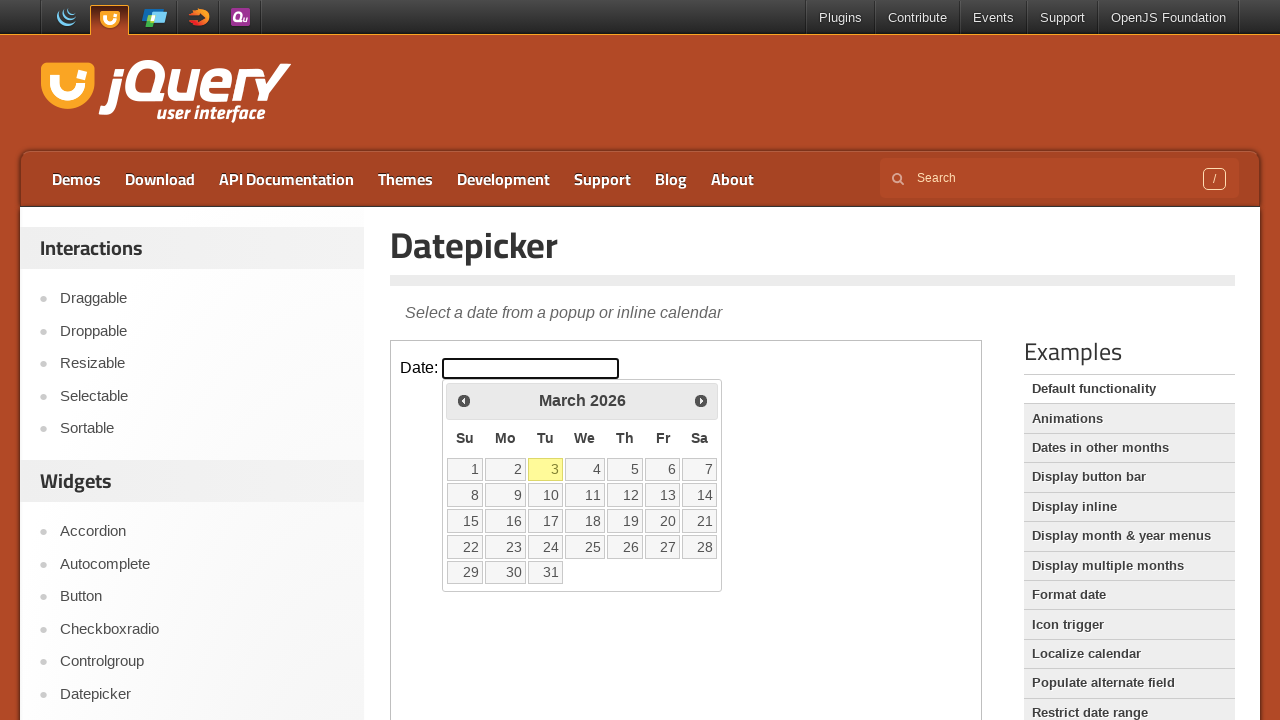

Retrieved current month/year from calendar: March 2026
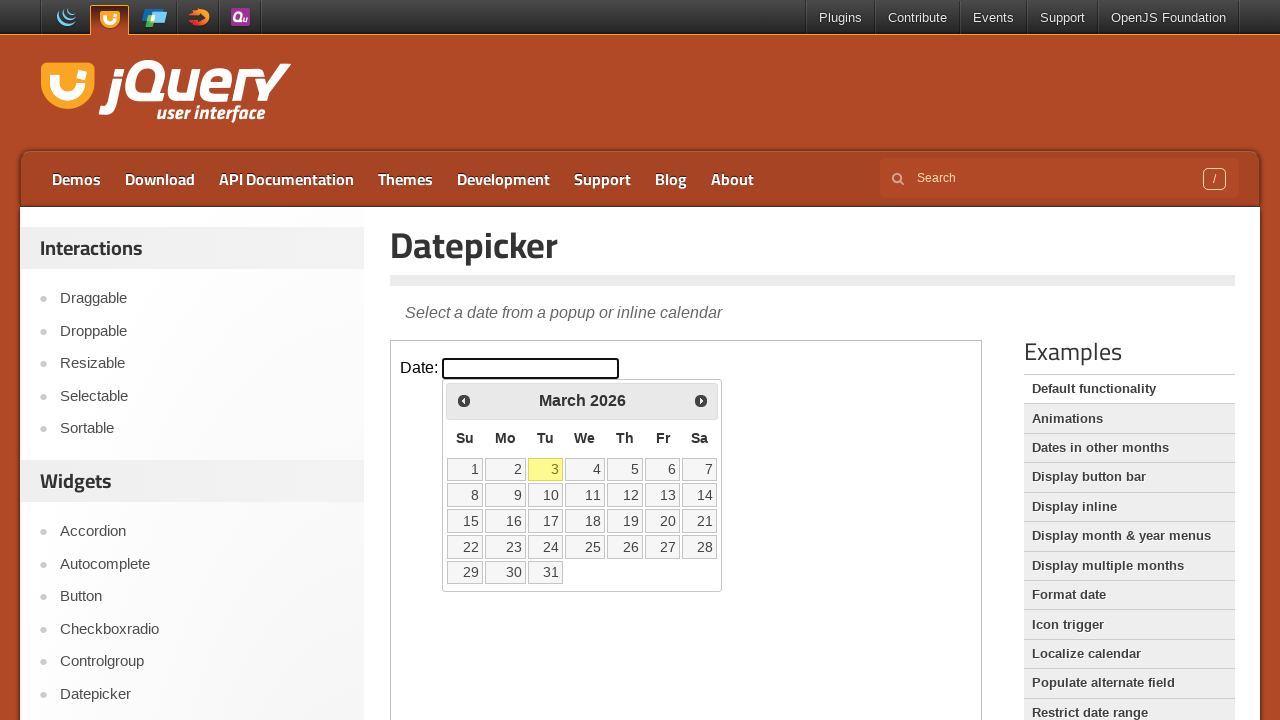

Clicked next month button to navigate calendar forward at (701, 400) on iframe.demo-frame >> internal:control=enter-frame >> span.ui-icon-circle-triangl
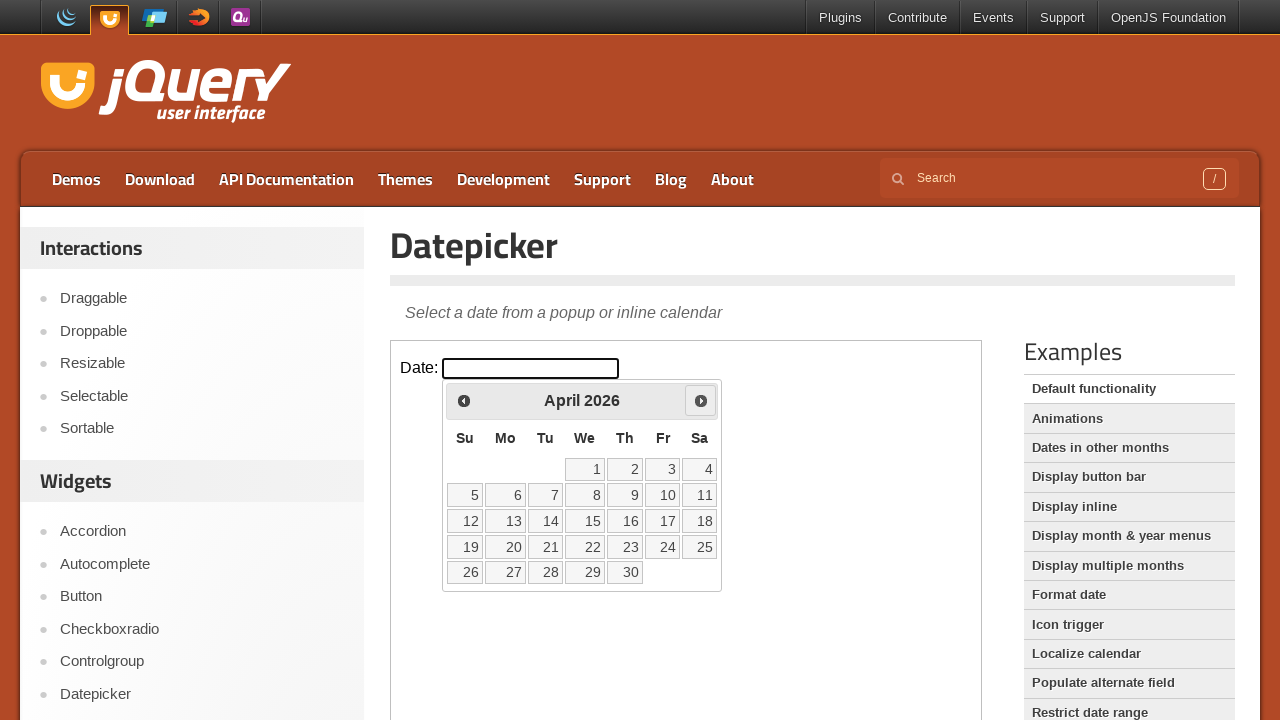

Waited for calendar to update after navigation
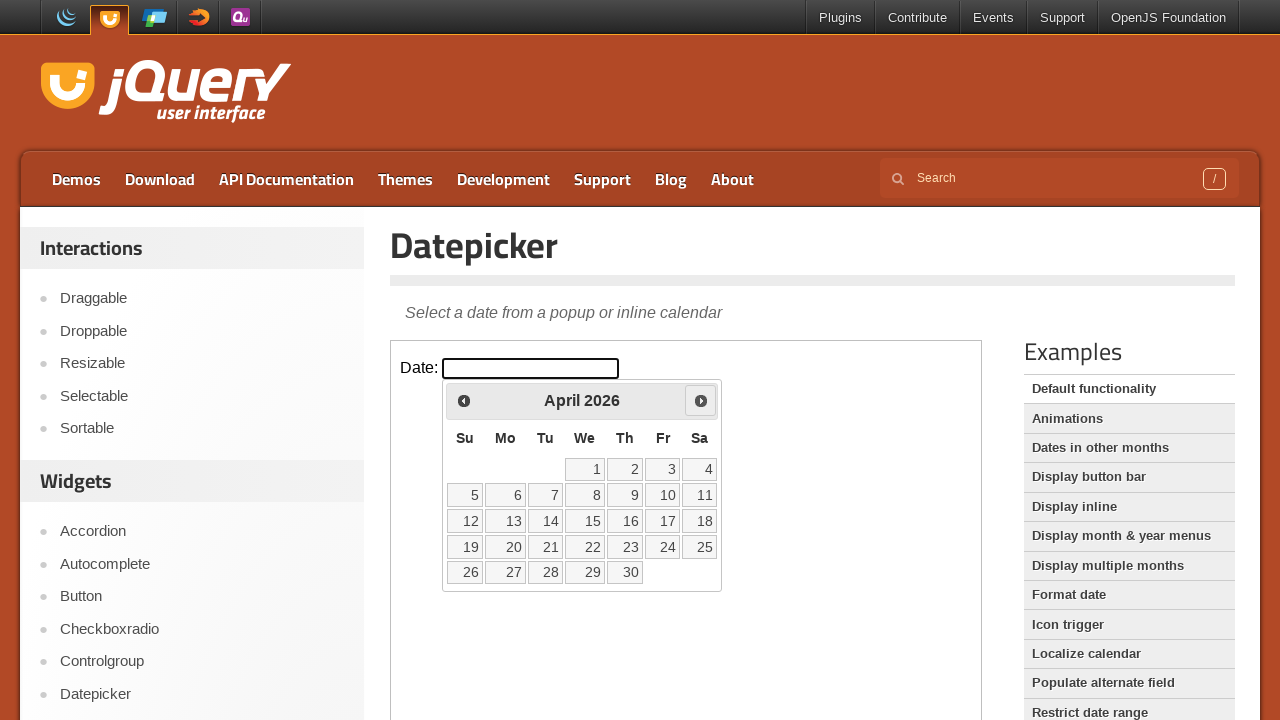

Retrieved current month/year from calendar: April 2026
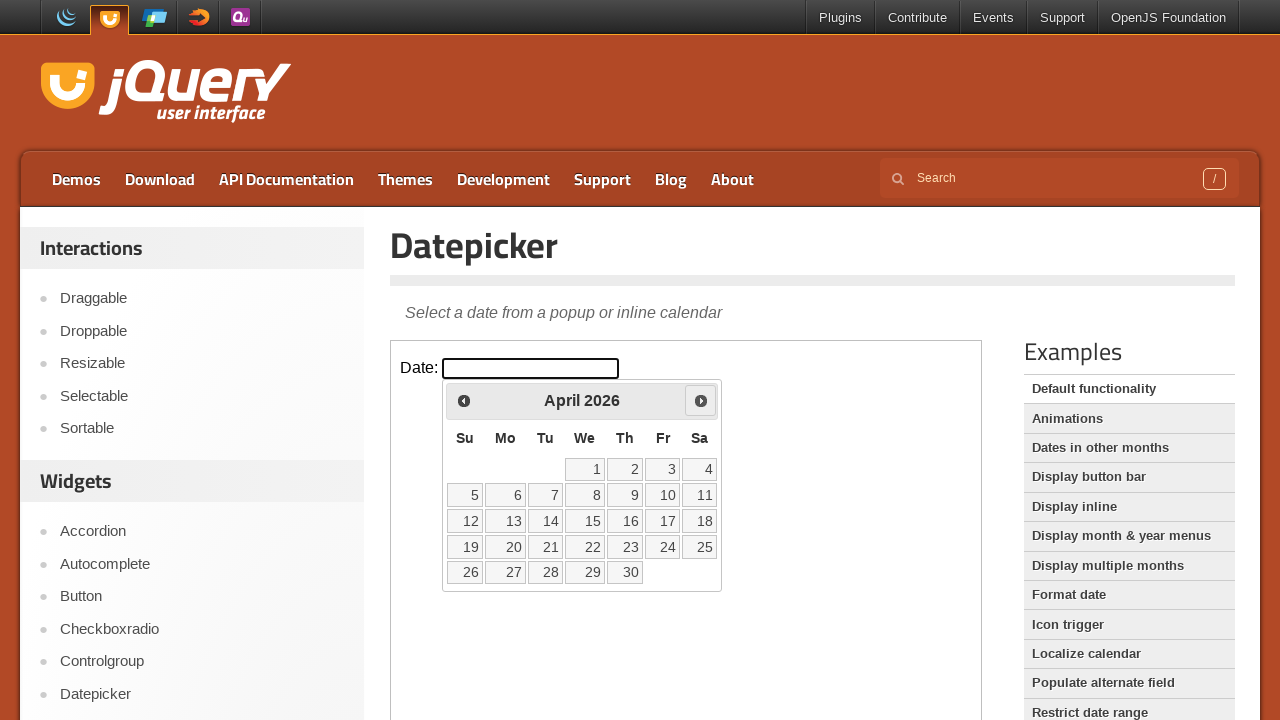

Located all date cells in the calendar
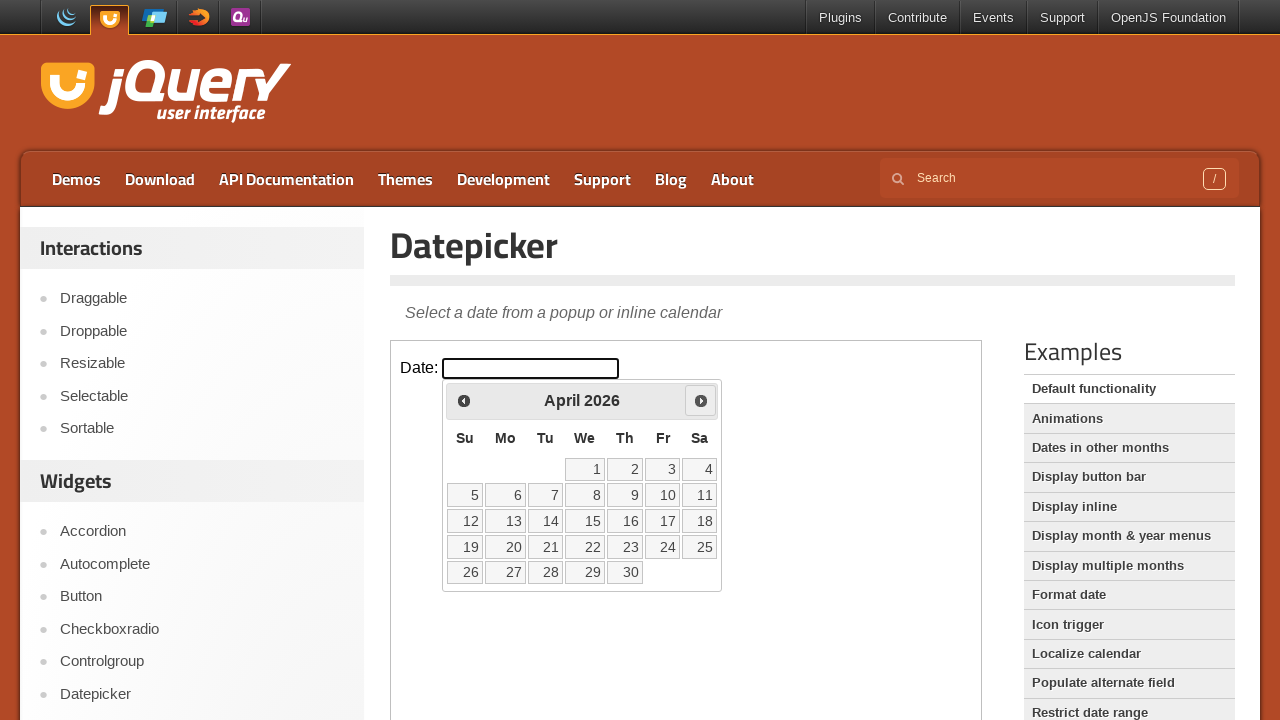

Retrieved count of date cells: 30
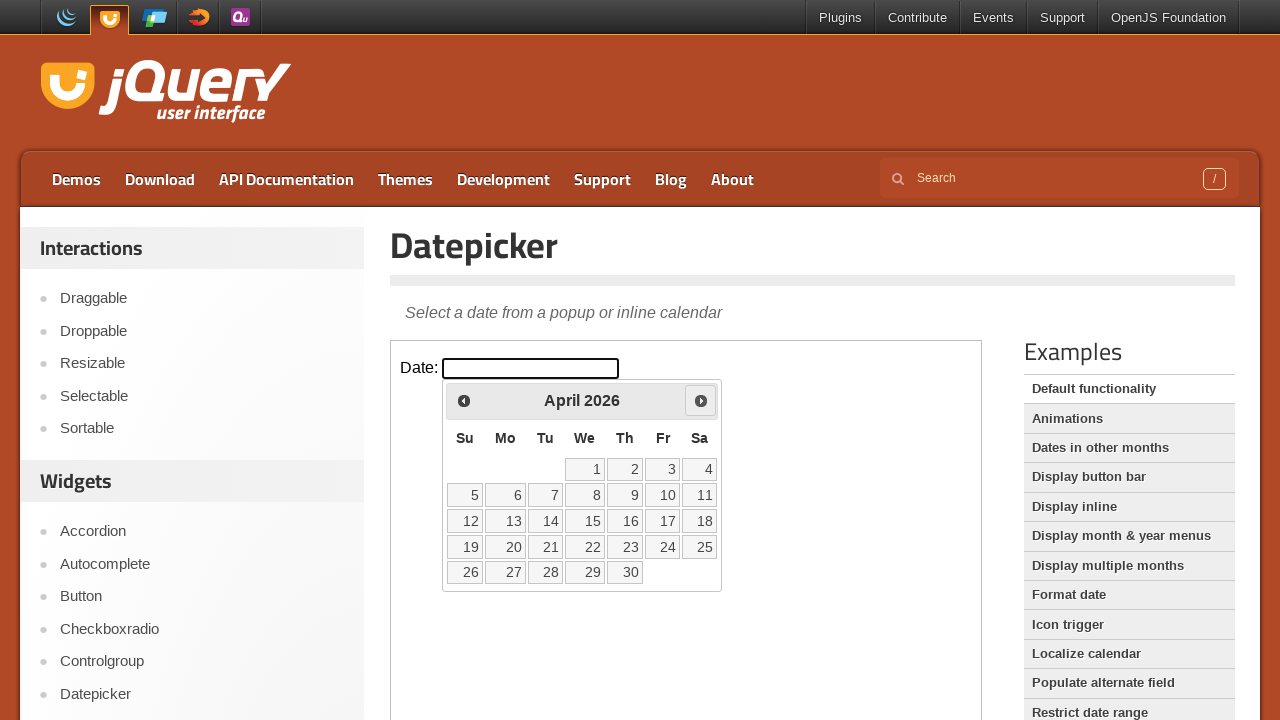

Clicked on date 20 in the calendar at (506, 547) on iframe.demo-frame >> internal:control=enter-frame >> table.ui-datepicker-calenda
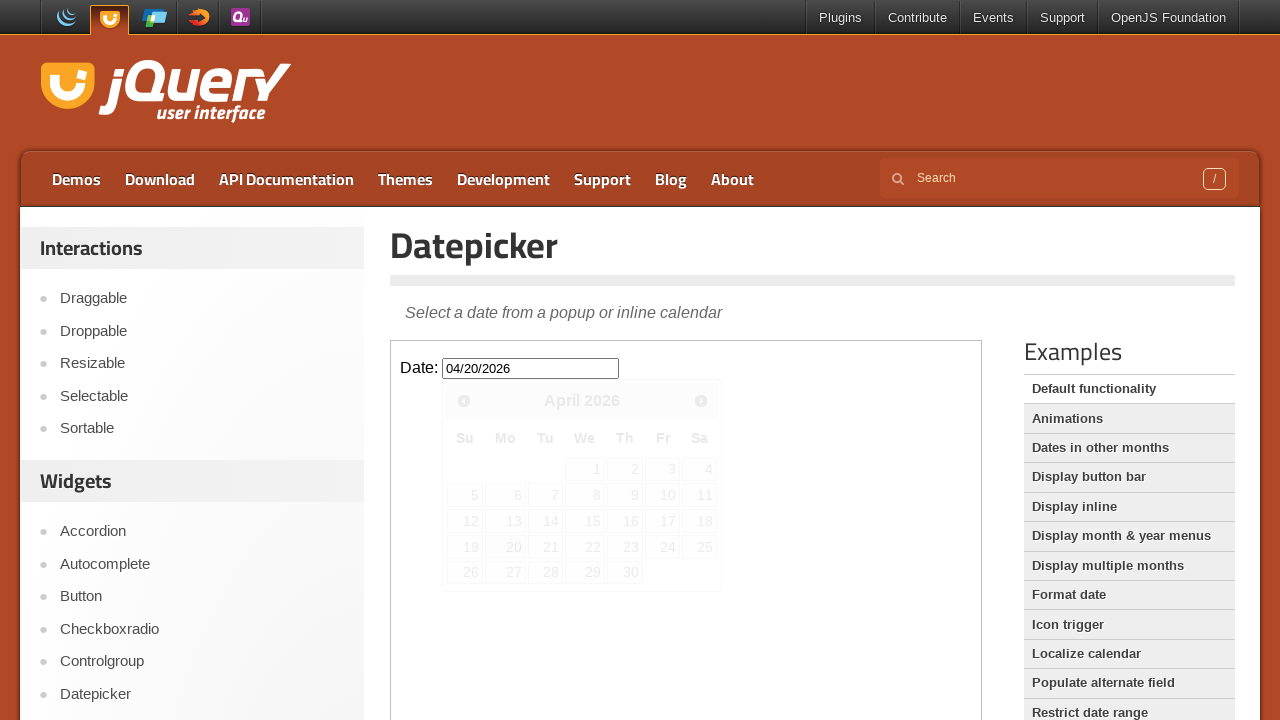

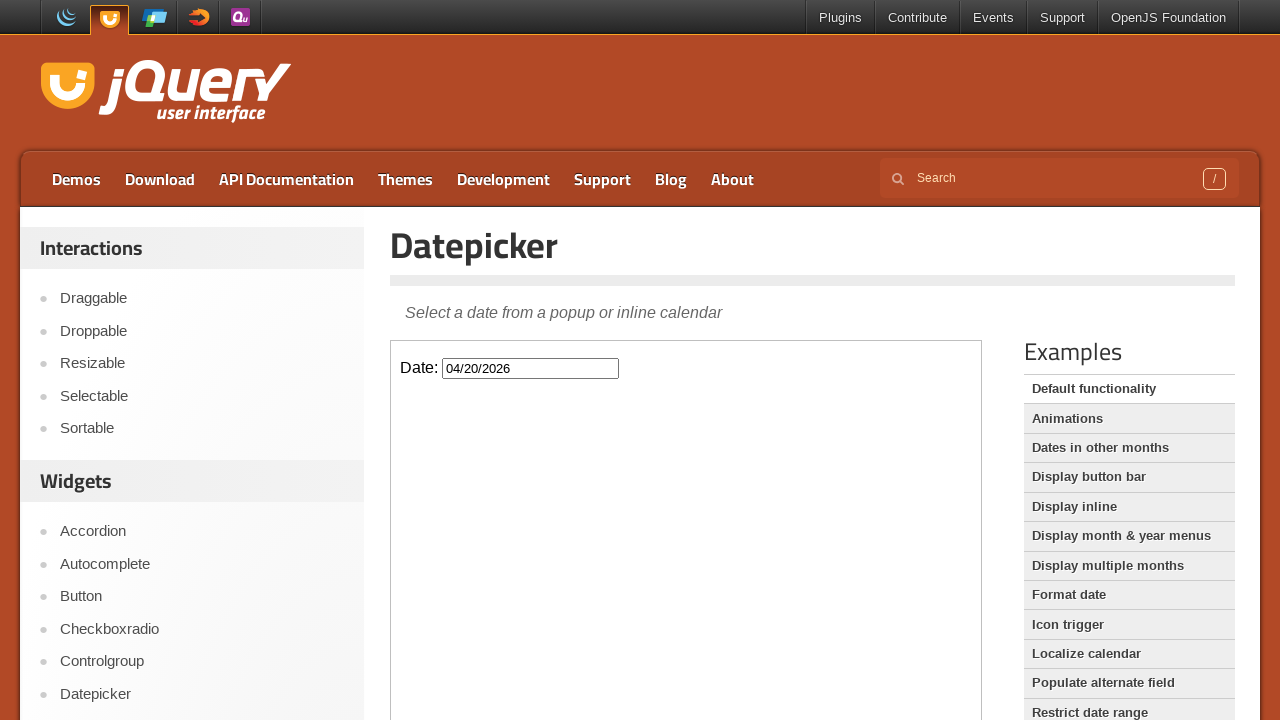